Tests alert dialog interactions by triggering confirmation dialogs and accepting/dismissing them

Starting URL: https://demoqa.com/alerts

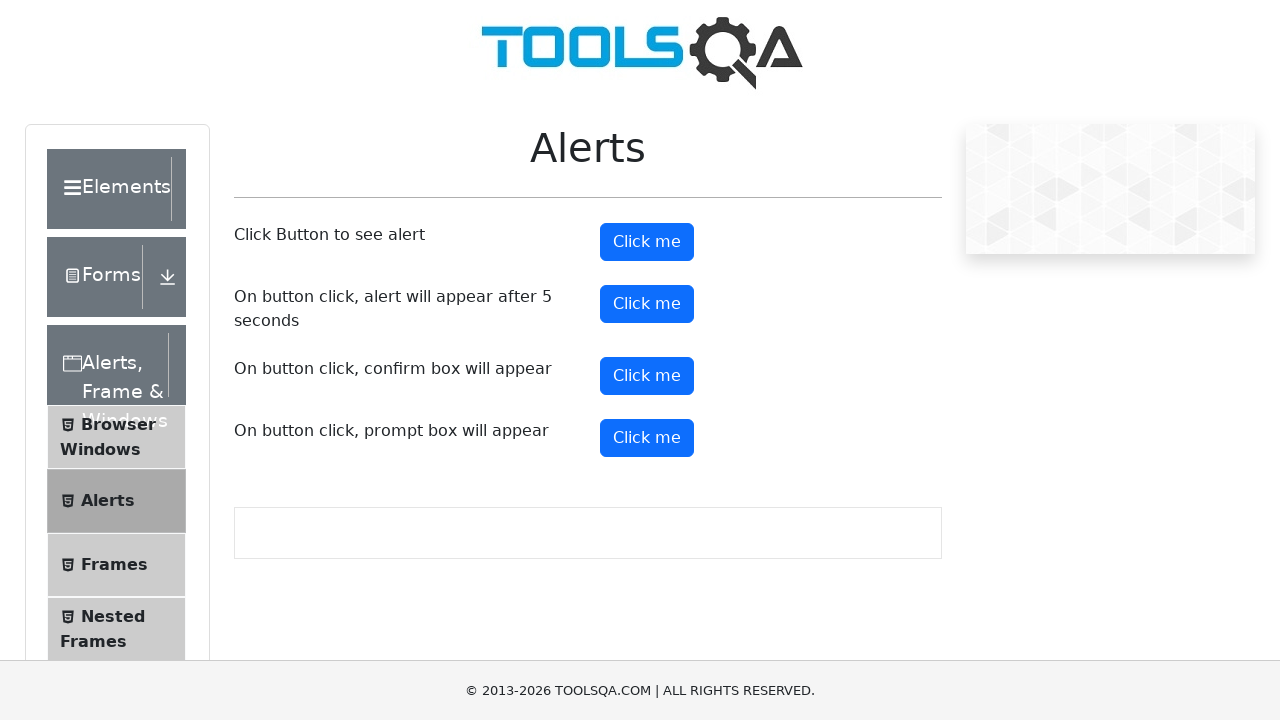

Clicked confirm button to trigger first alert at (647, 376) on #confirmButton
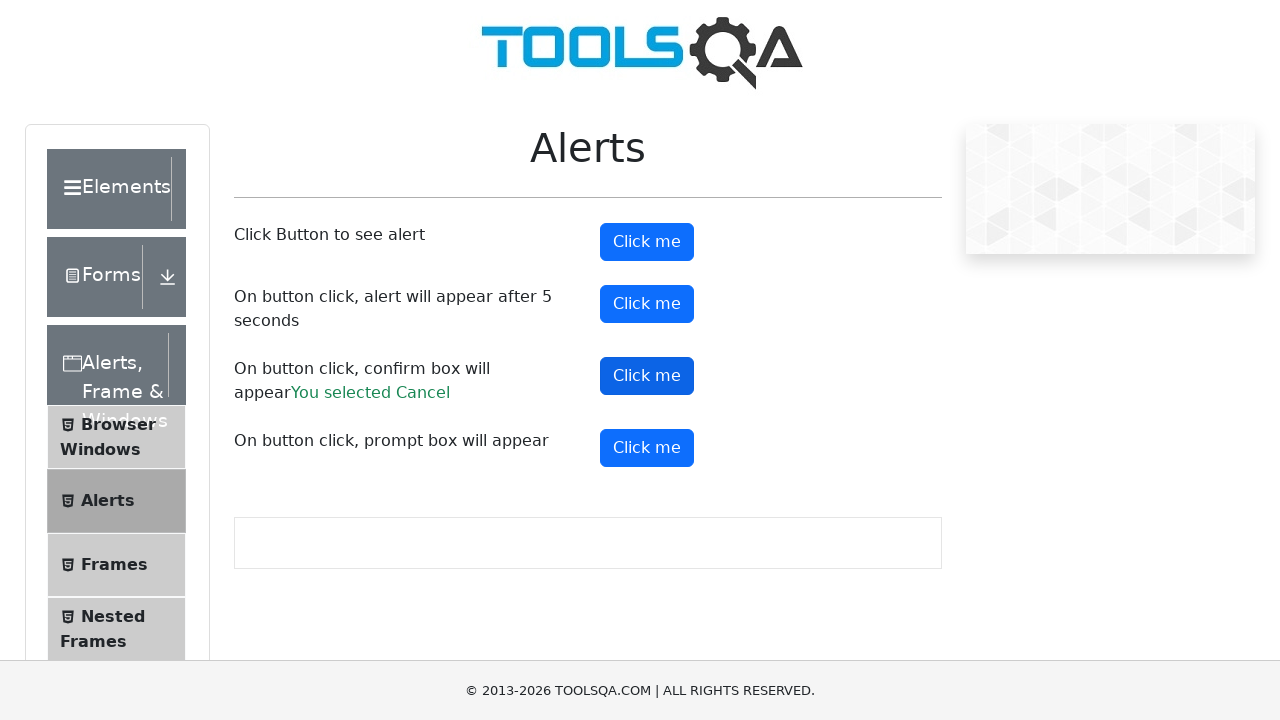

Set up dialog handler to accept alerts
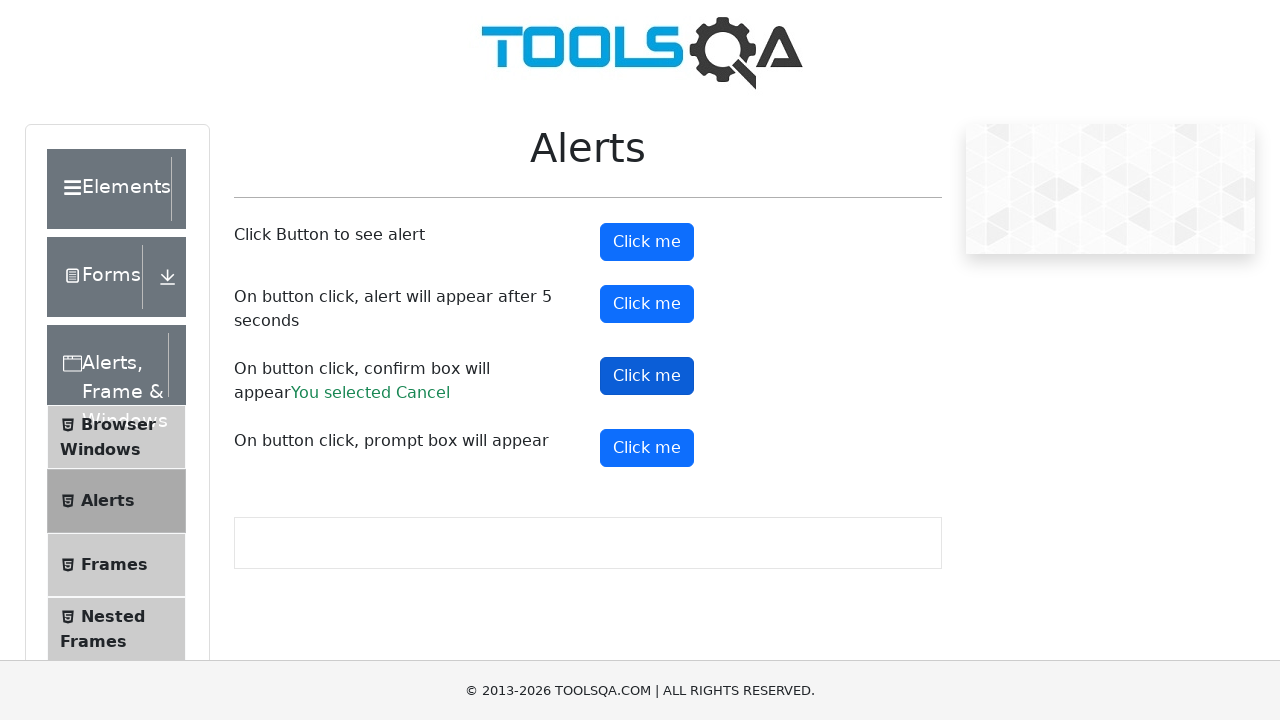

Waited for dialog handling to complete
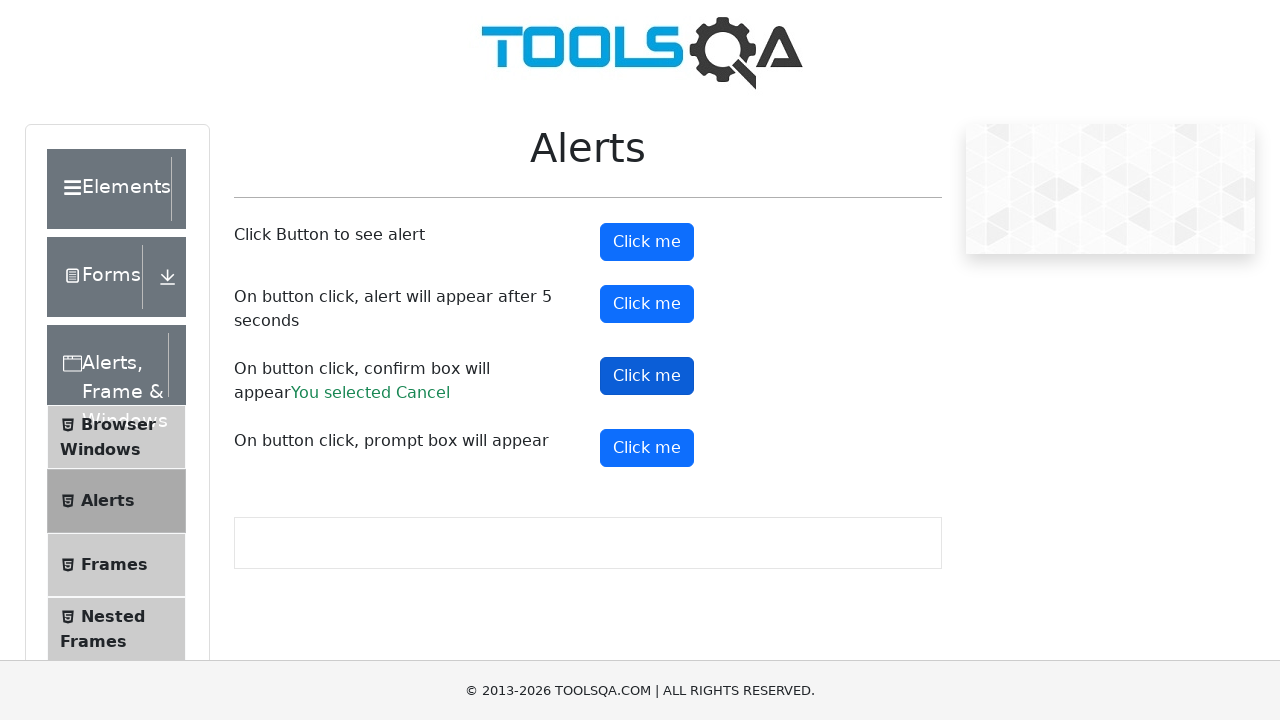

Clicked confirm button again to trigger second alert at (647, 376) on #confirmButton
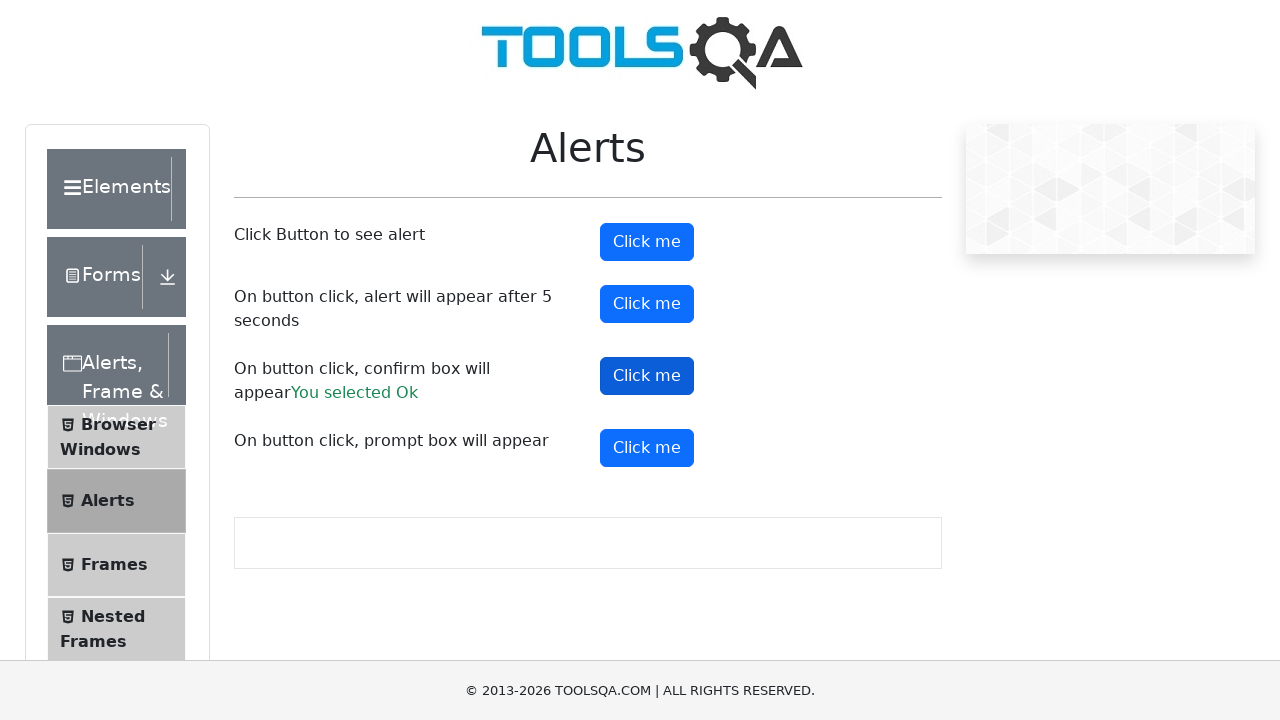

Set up dialog handler to dismiss the alert
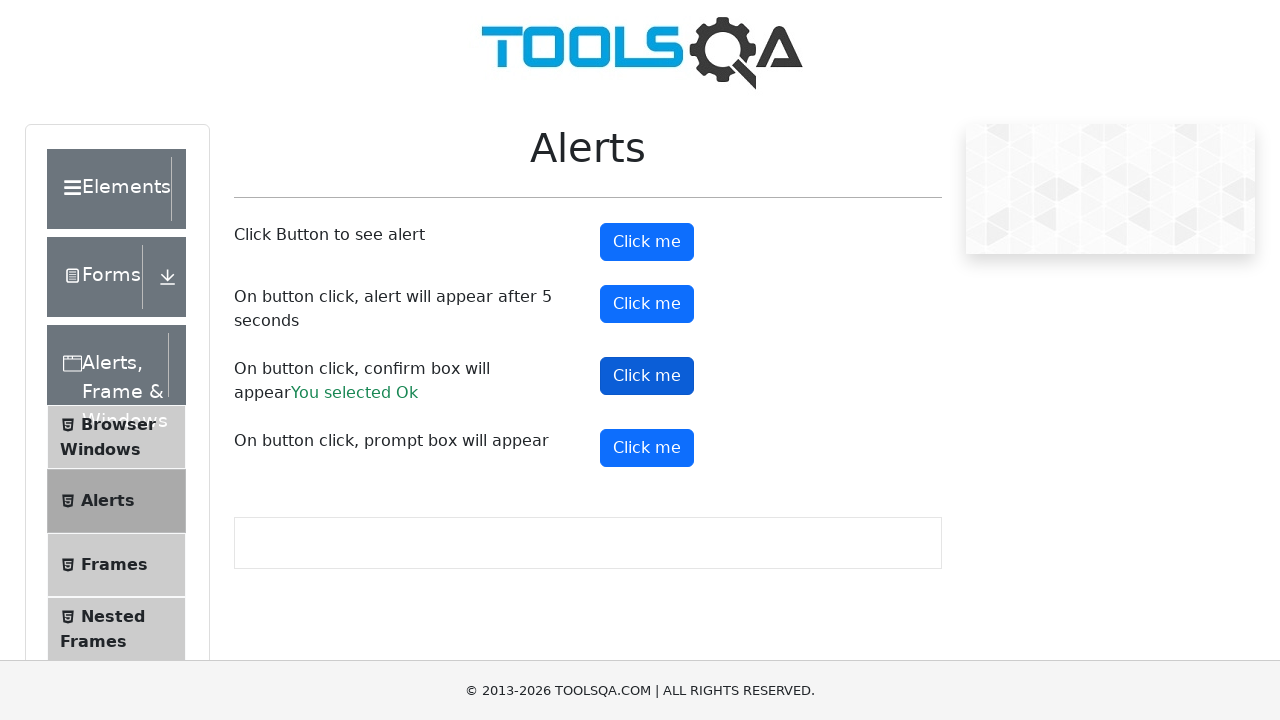

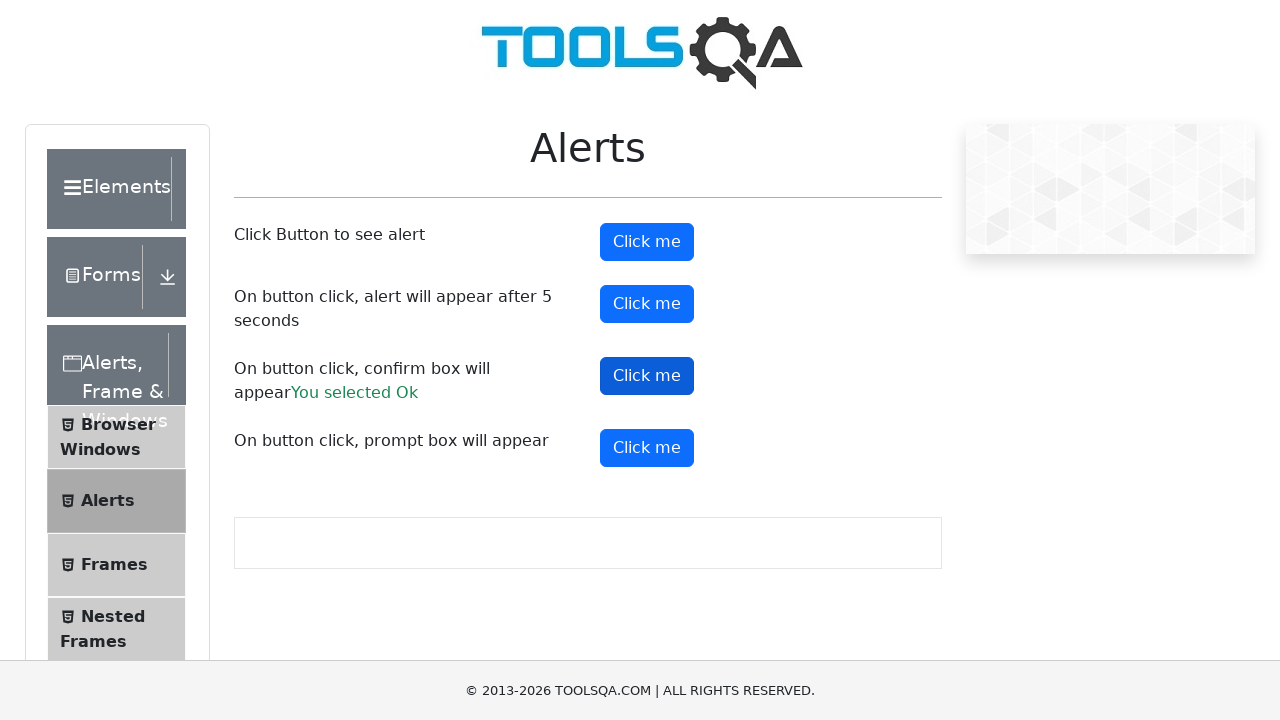